Tests a chatbot interface by sending an initial message and then randomly navigating through menu options until the conversation ends or a final screen is reached.

Starting URL: https://chat.mcgrawhill-staging.onereach.ai/7VOY6M7pQN6s0rQRSfAGMg/0ynr4kd?loader=light

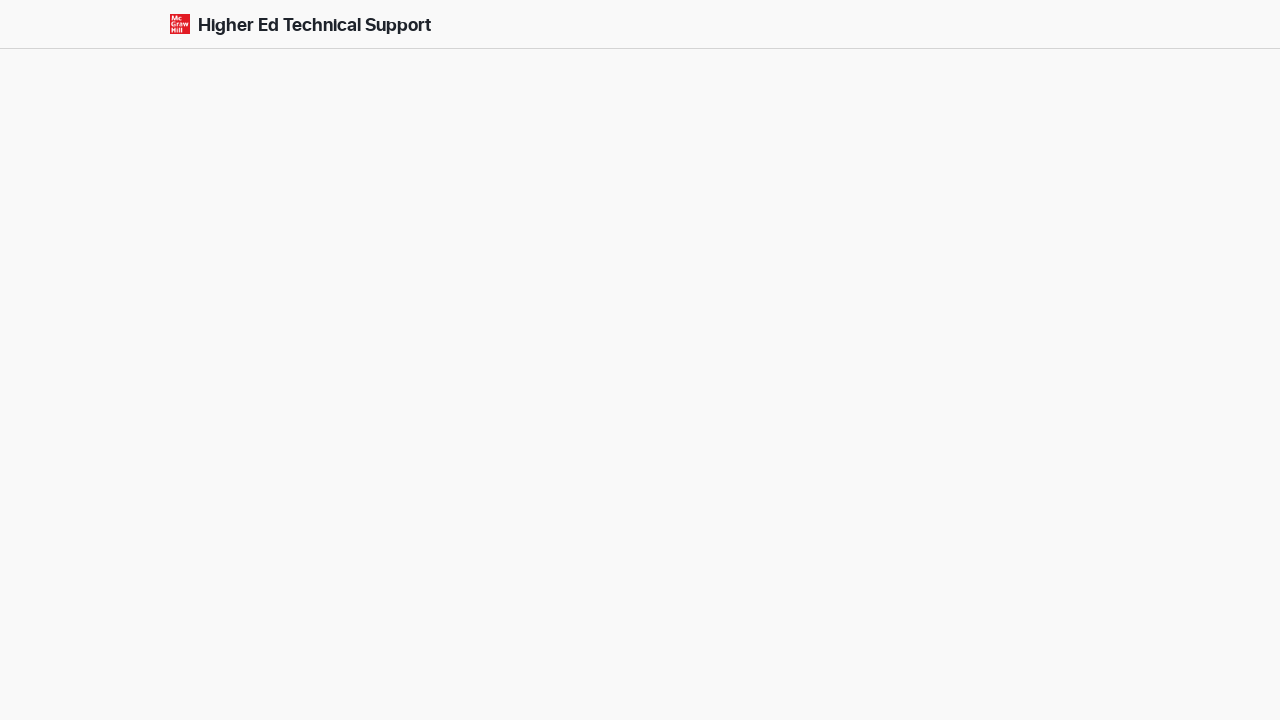

Chat input textarea loaded
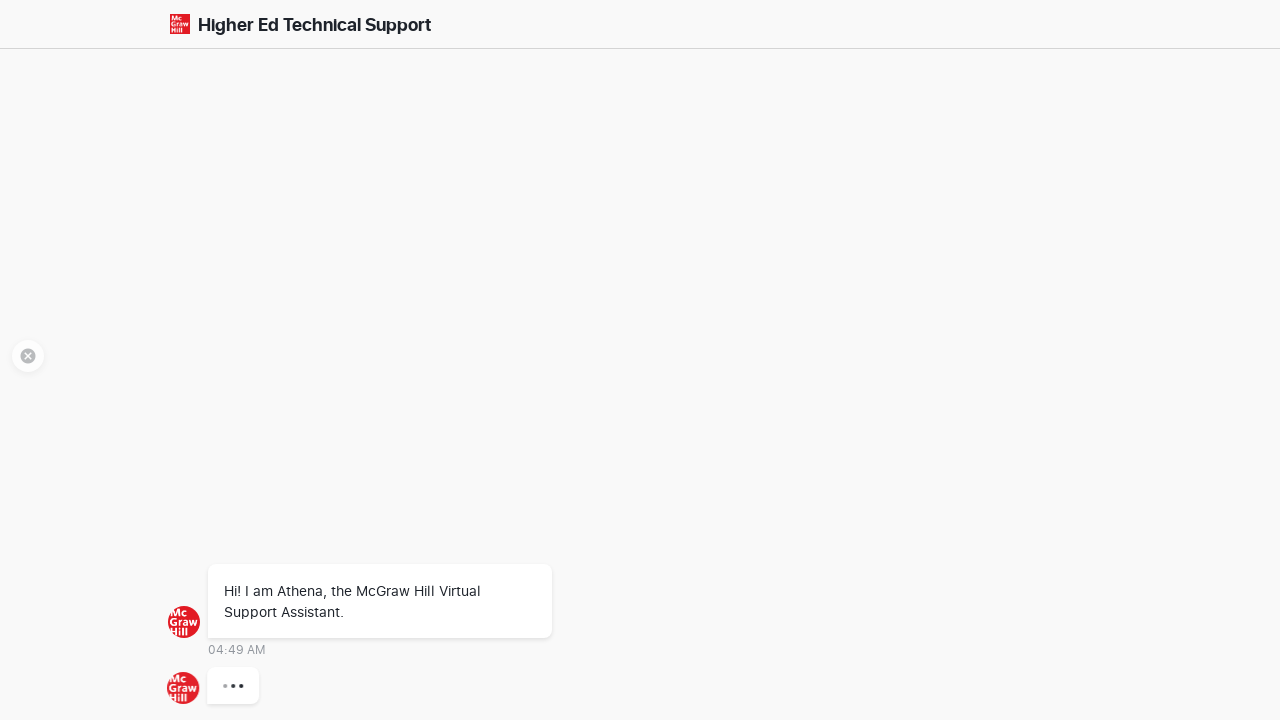

Filled chat input with initial test message 'SELENIUM_TEST_4827' on //textarea
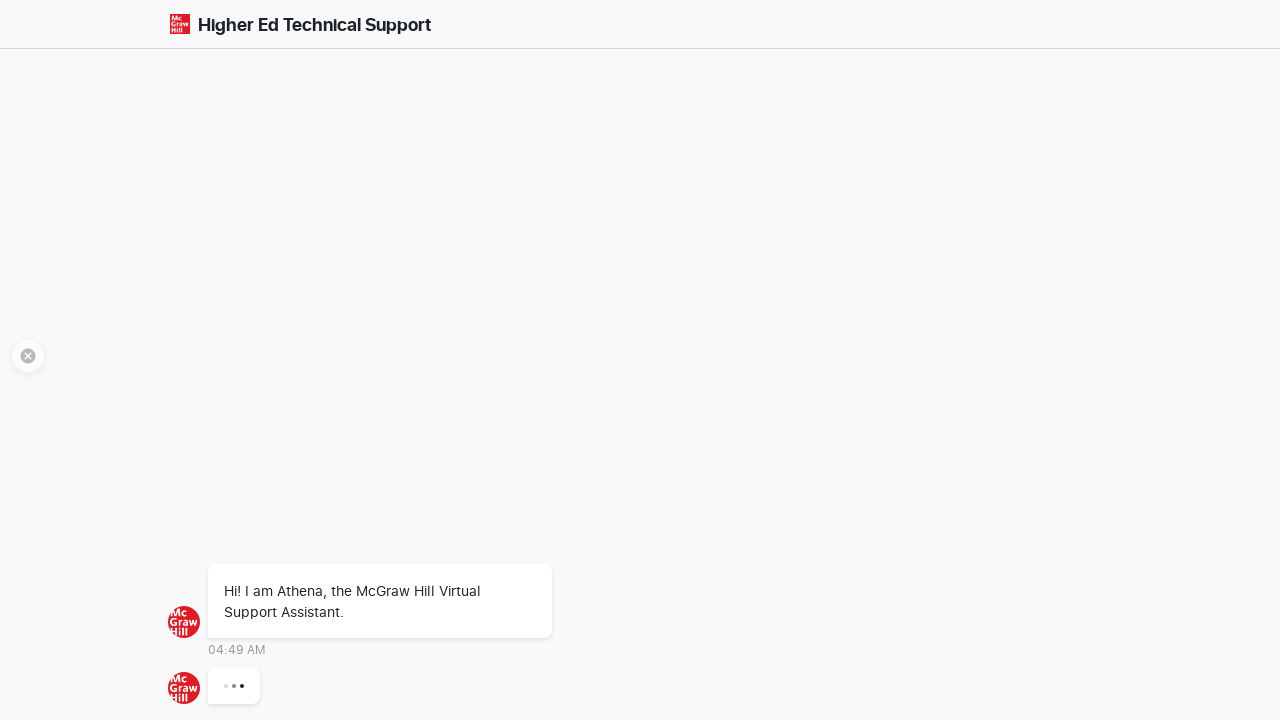

Pressed Enter to send initial message
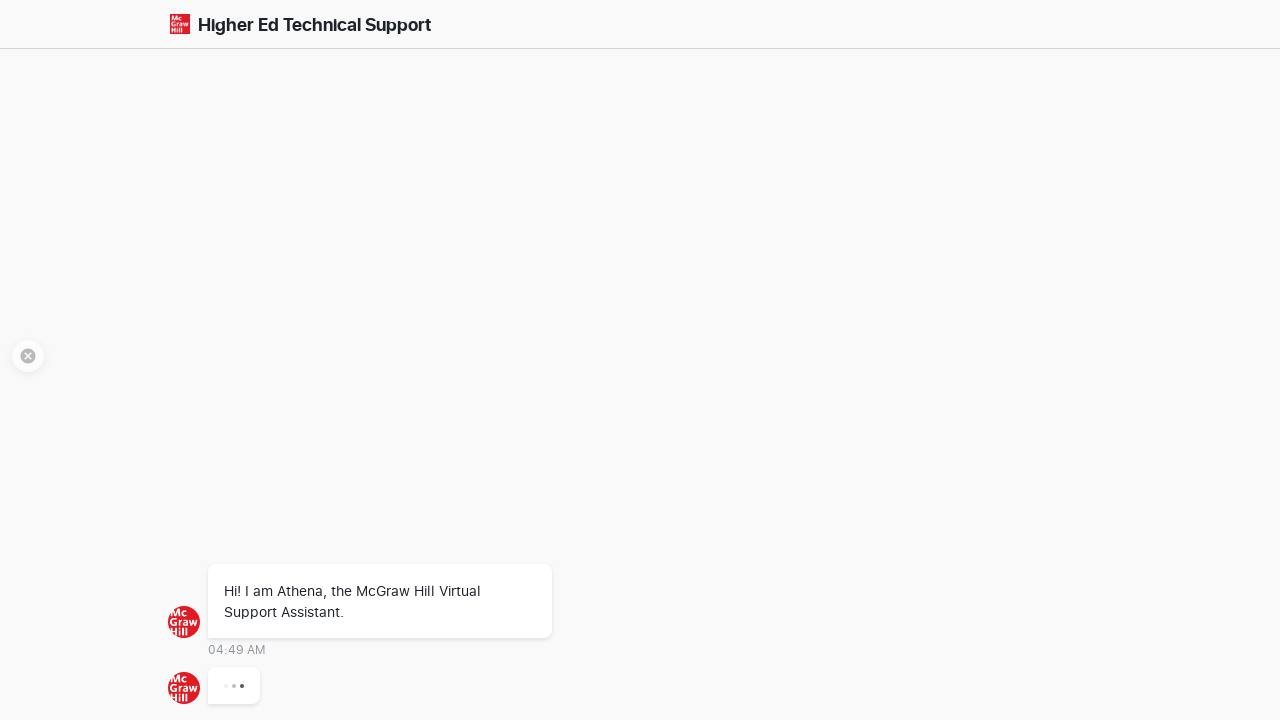

Waited 5 seconds for menu buttons to appear
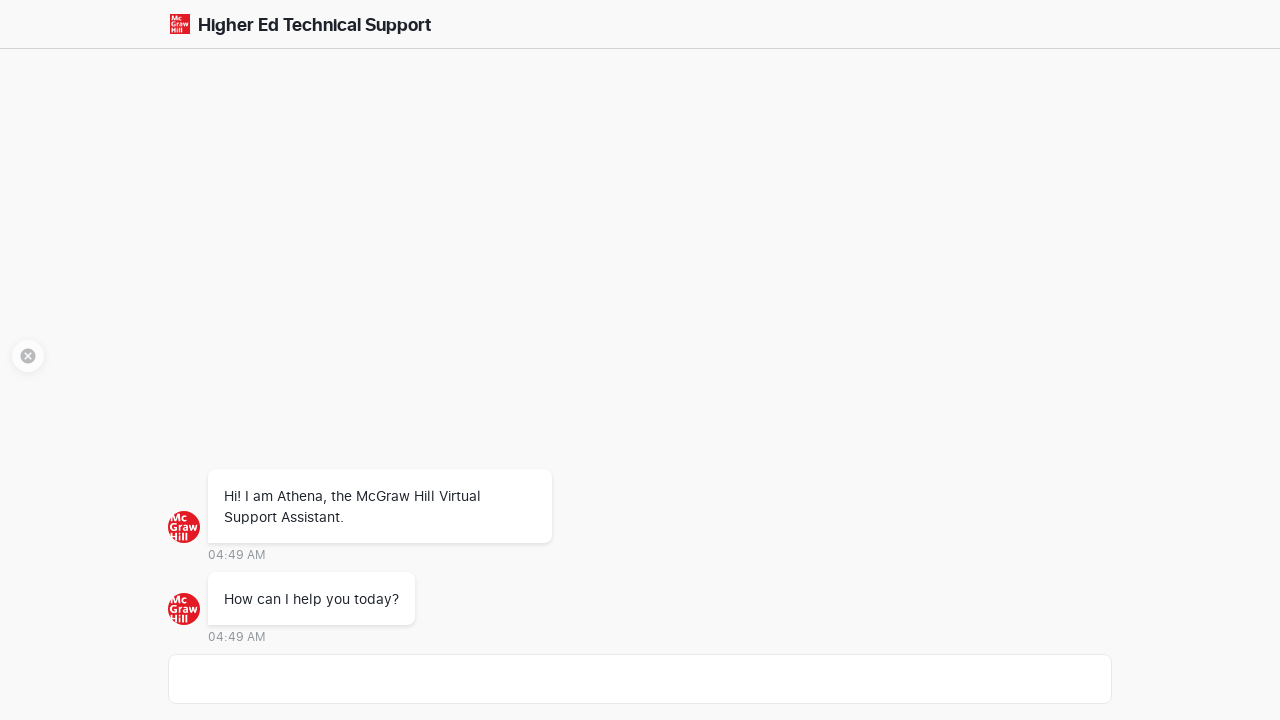

No buttons found - conversation has ended
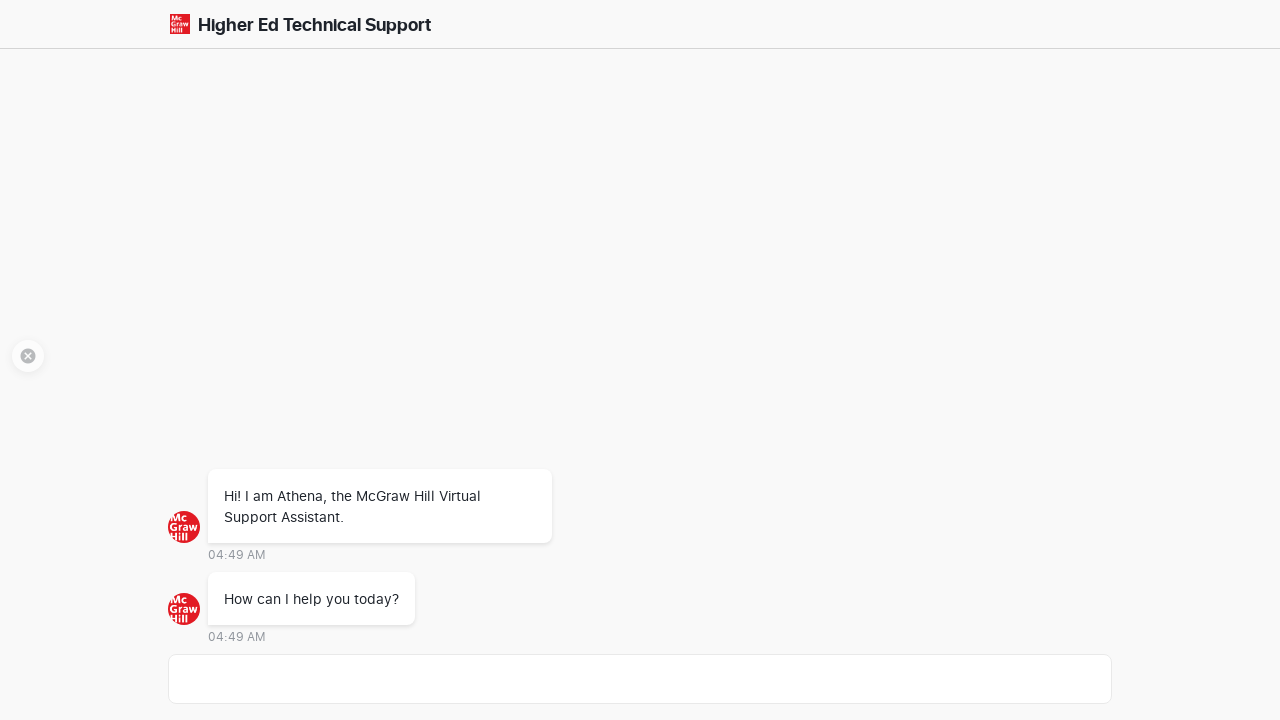

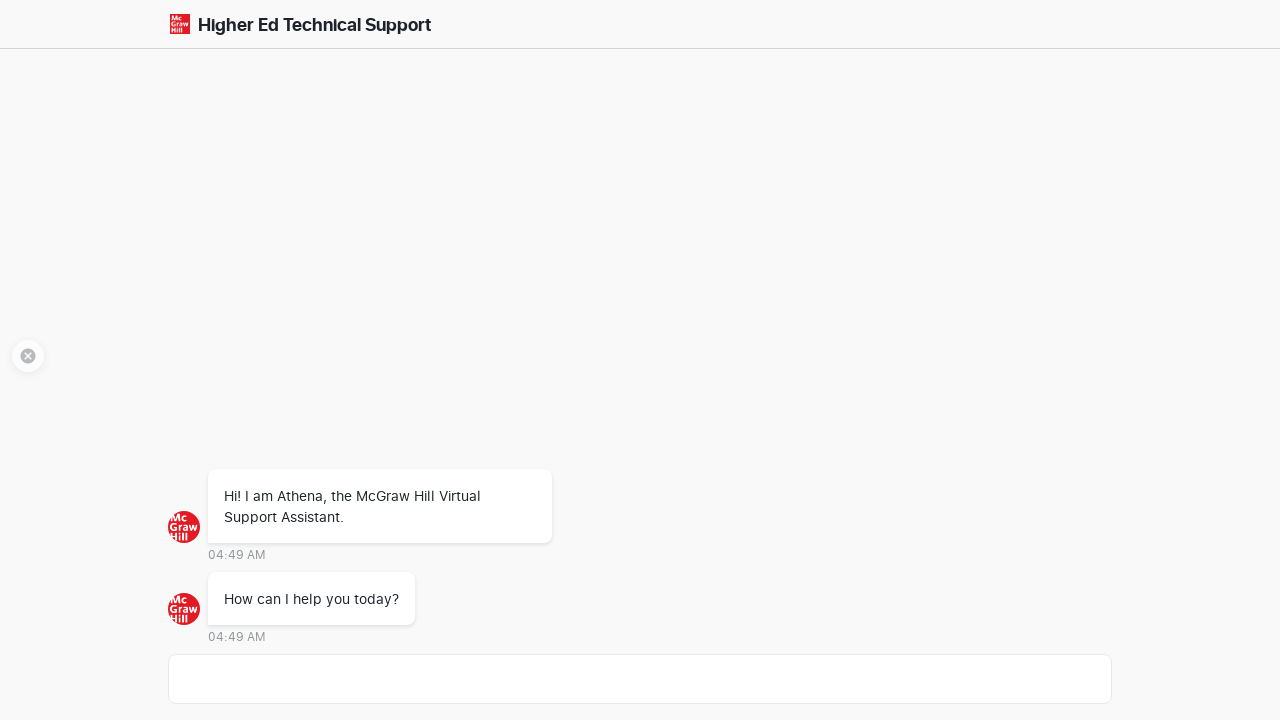